Tests explicit wait functionality by waiting for a price element to show "100", clicking a book button, then solving a math puzzle by reading a value, calculating the result using logarithm and sine functions, and submitting the answer.

Starting URL: http://suninjuly.github.io/explicit_wait2.html

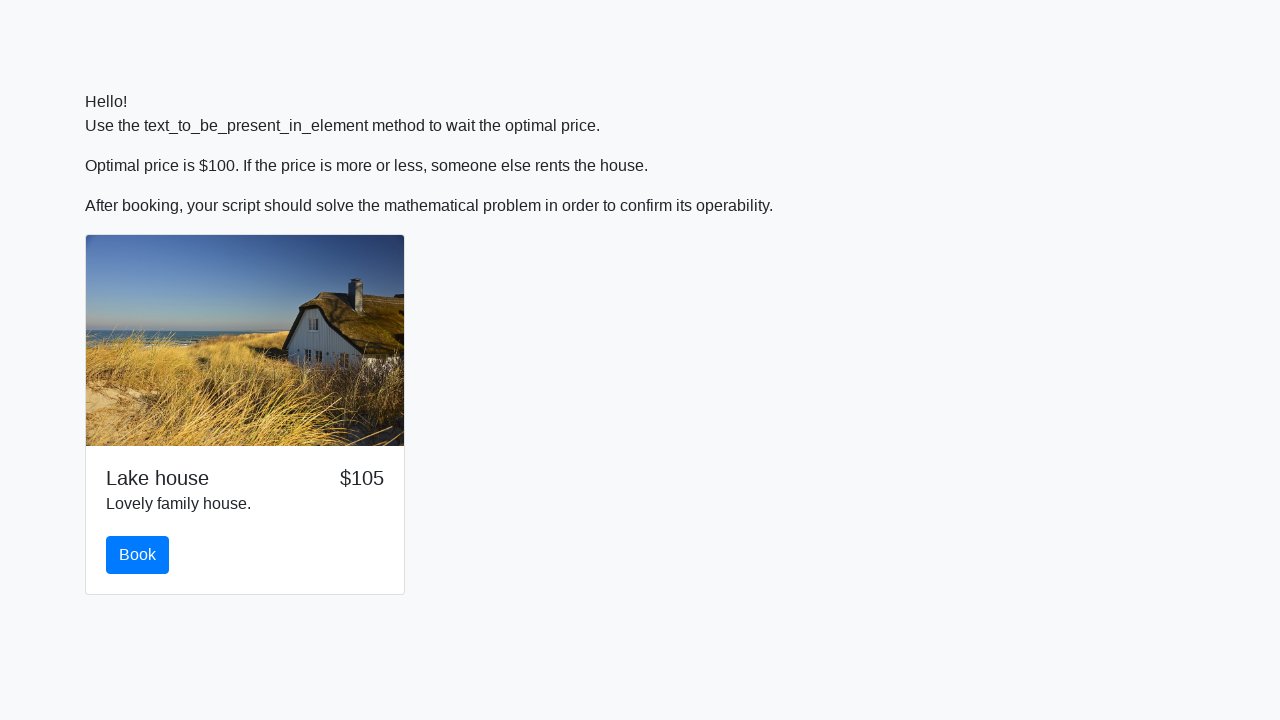

Waited for price element to display '100'
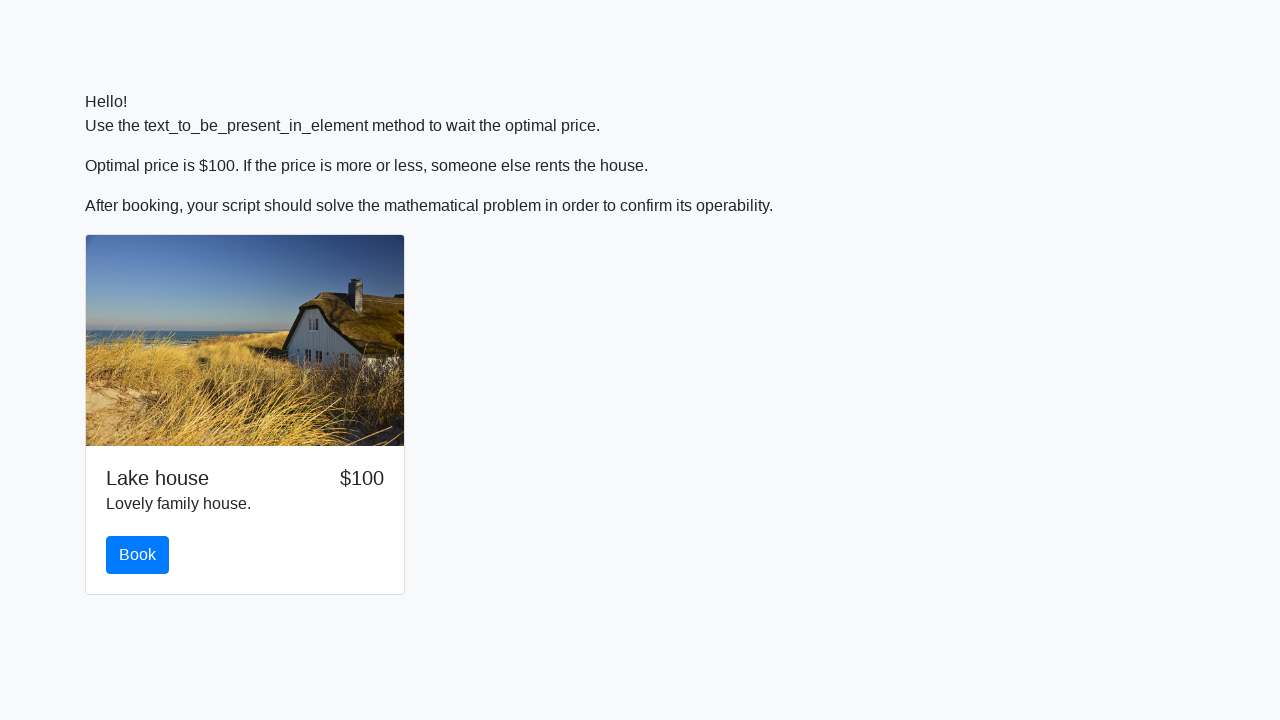

Clicked the book button at (138, 555) on #book
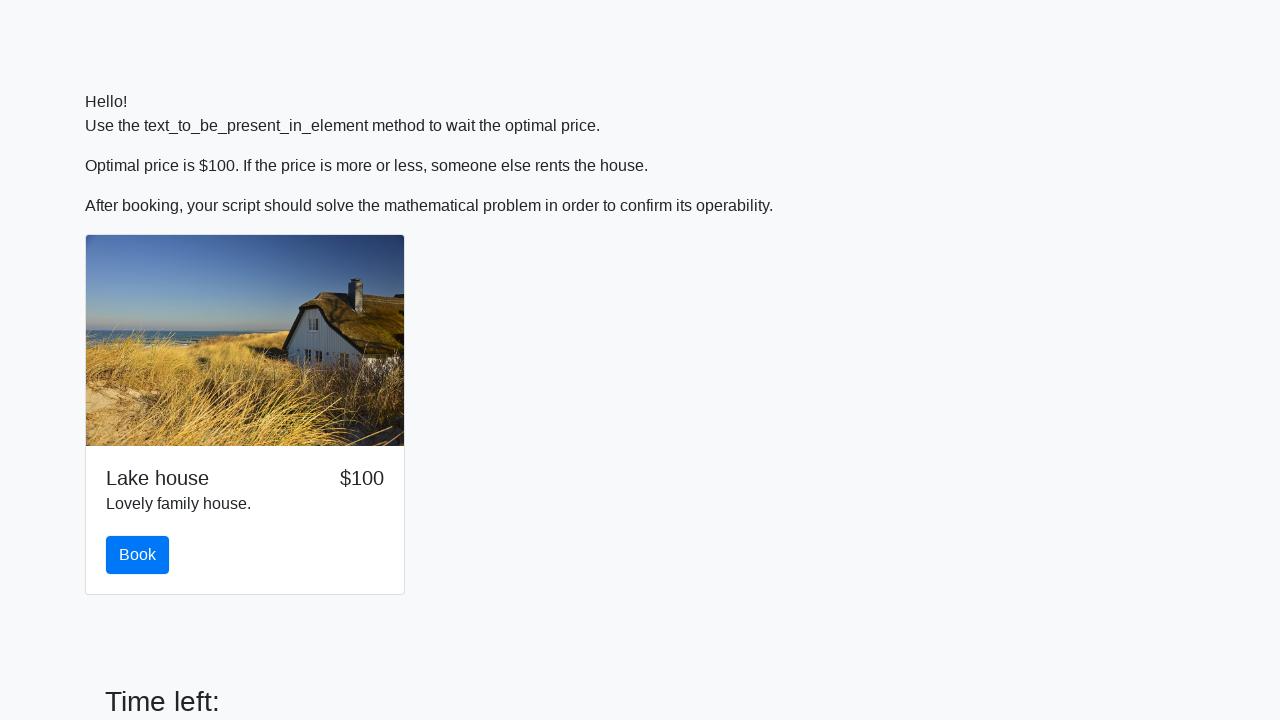

Retrieved input value for calculation: 65
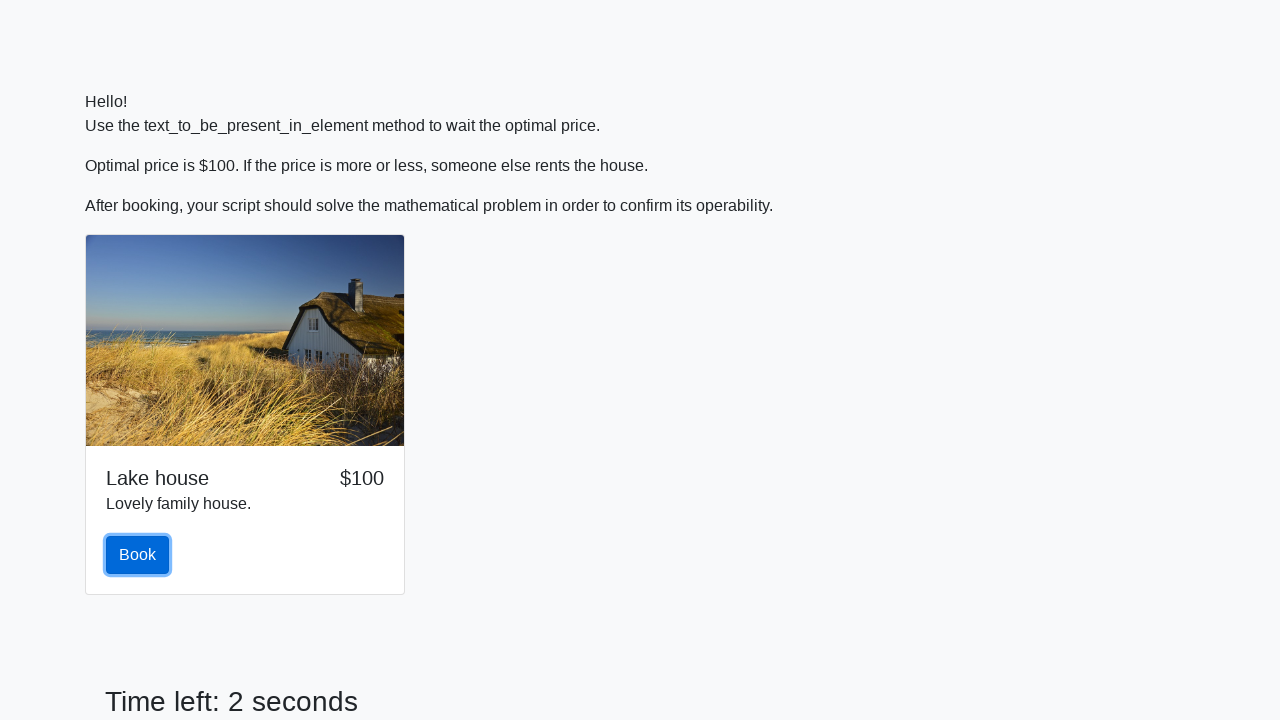

Calculated answer using logarithm and sine functions: 2.2947488853487297
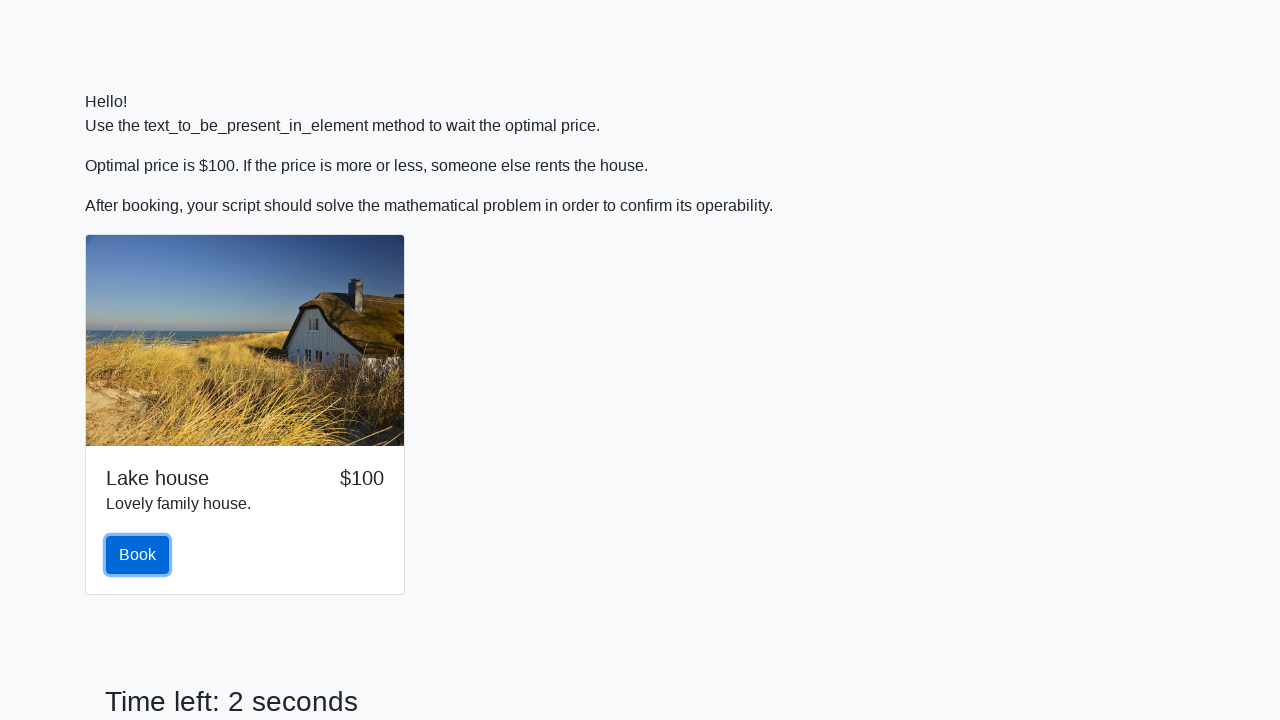

Filled answer field with calculated value: 2.2947488853487297 on #answer
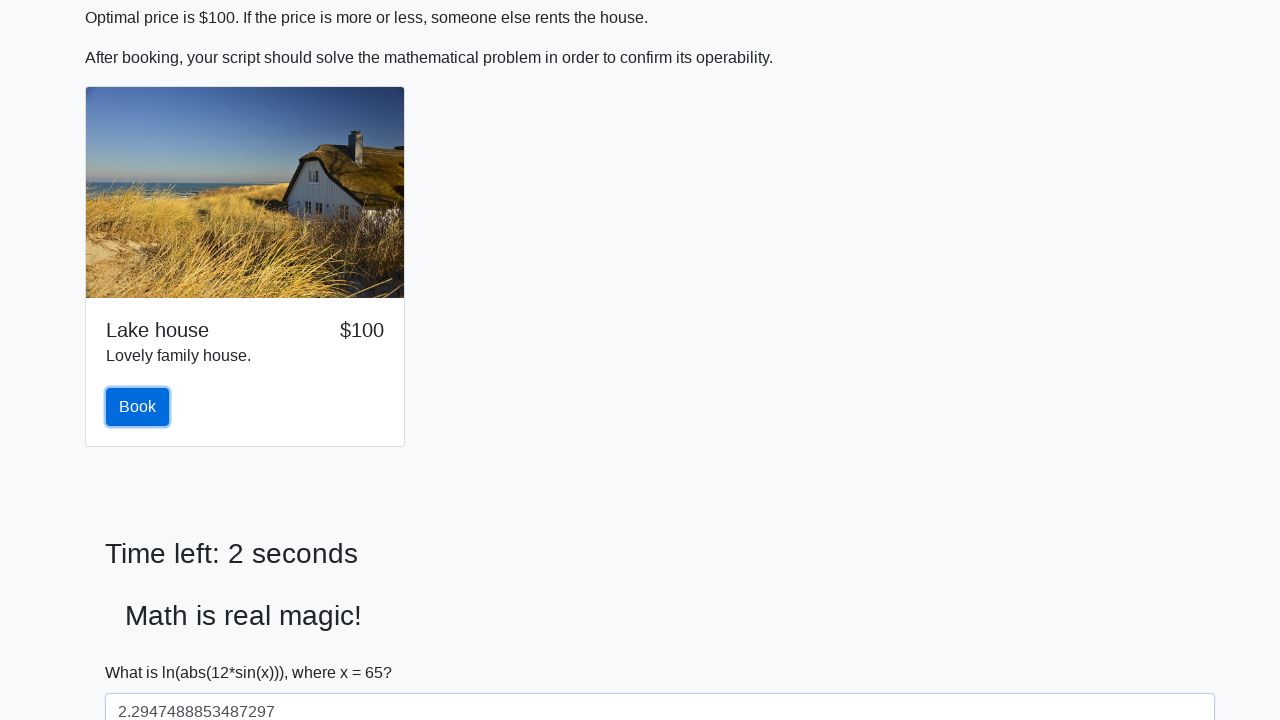

Clicked the solve button to submit the answer at (143, 651) on #solve
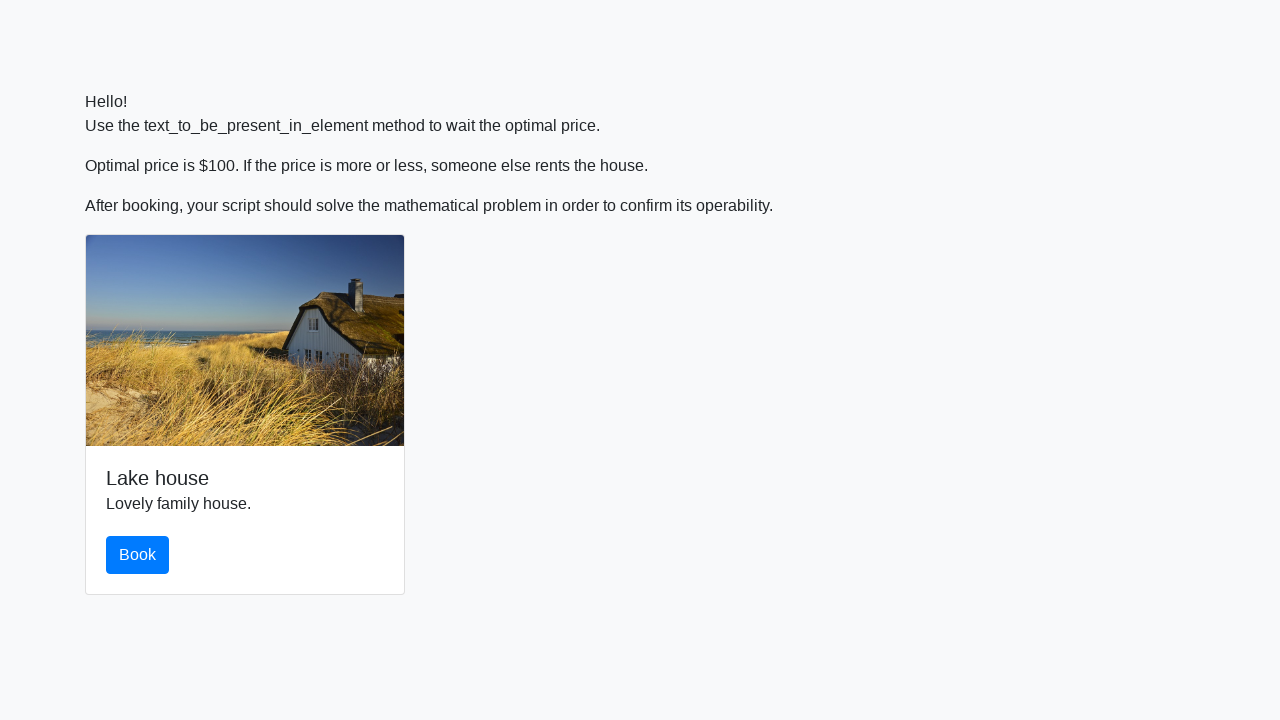

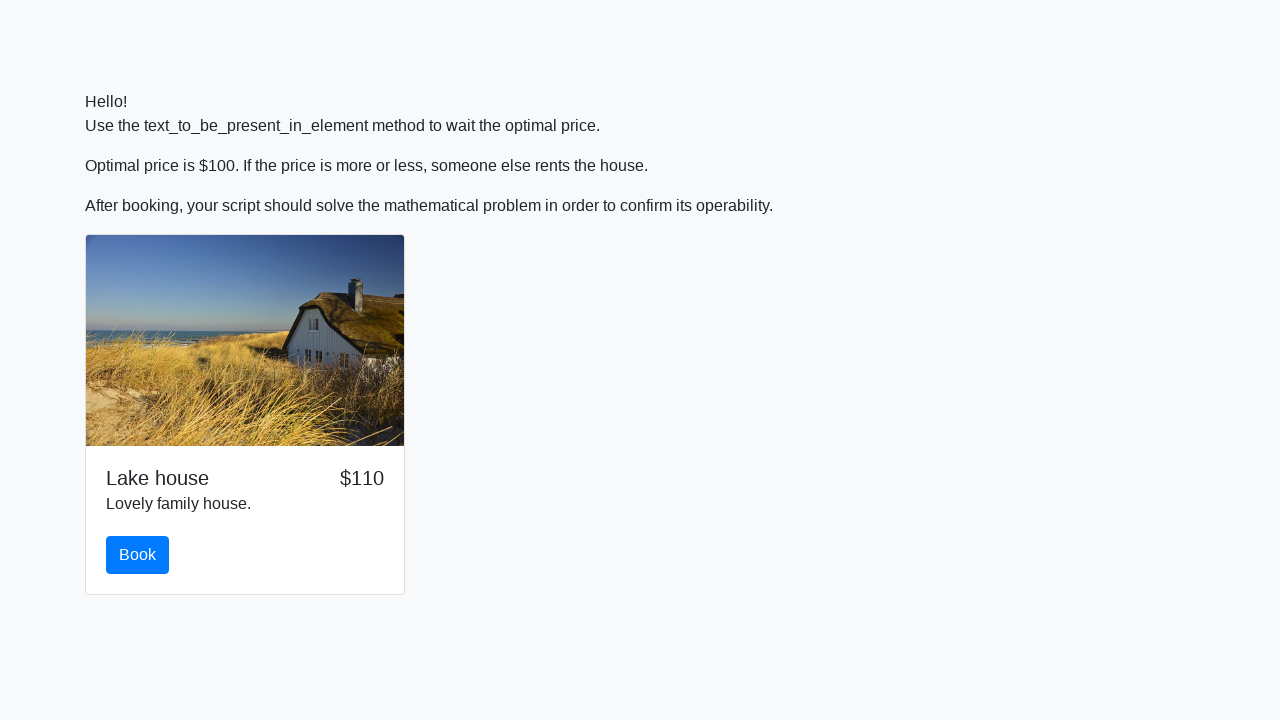